Navigates to the DXC Technology homepage and verifies the page loads successfully

Starting URL: http://www.dxctechnology.com

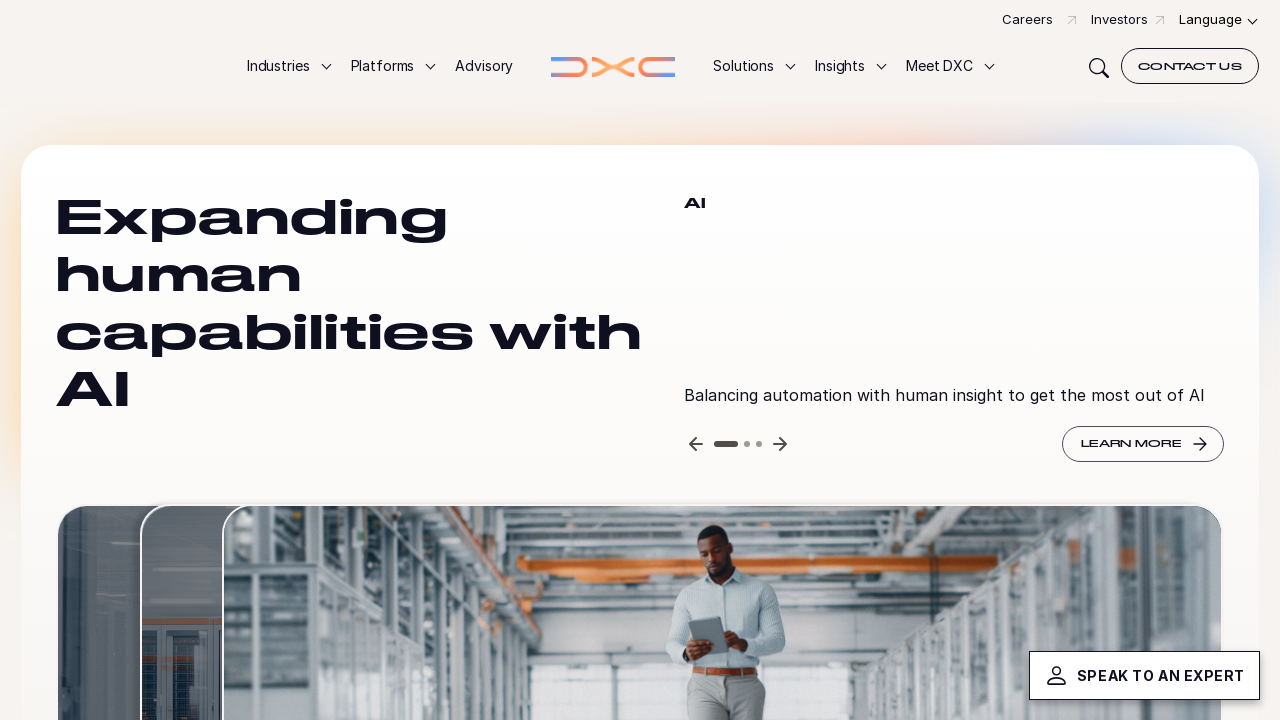

Waited for DOM content to load on DXC Technology homepage
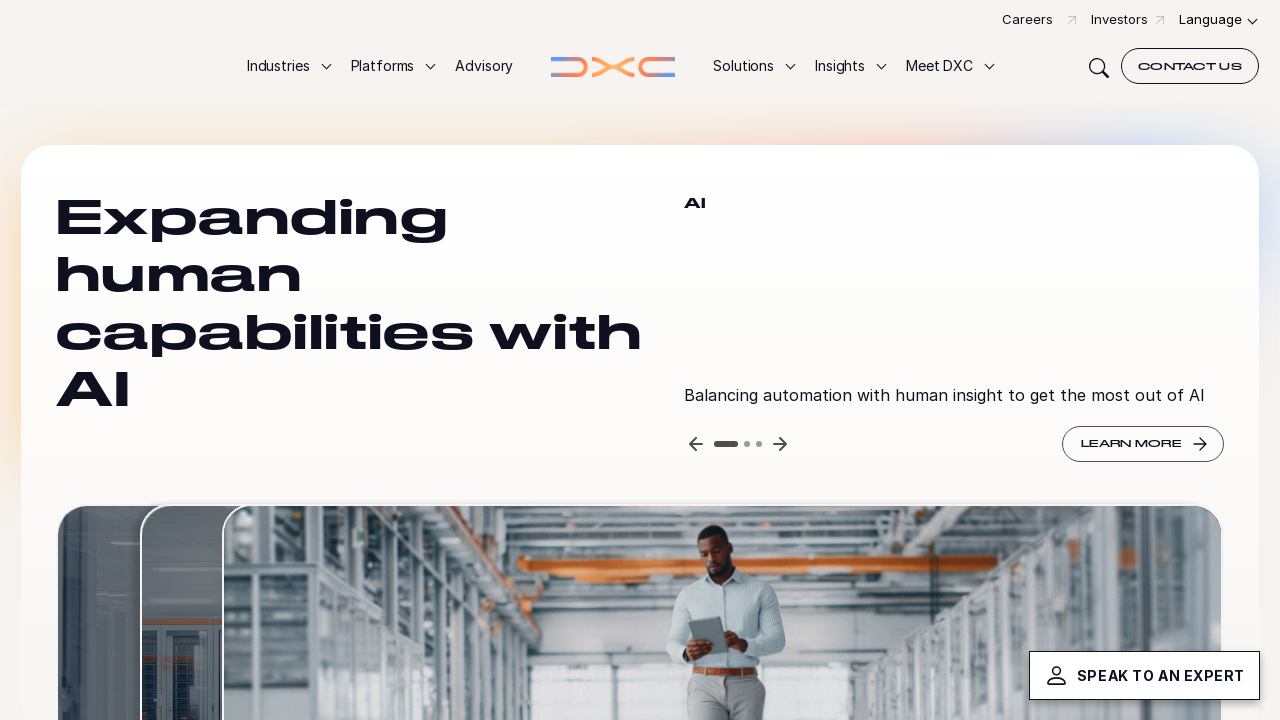

Verified page body element is present
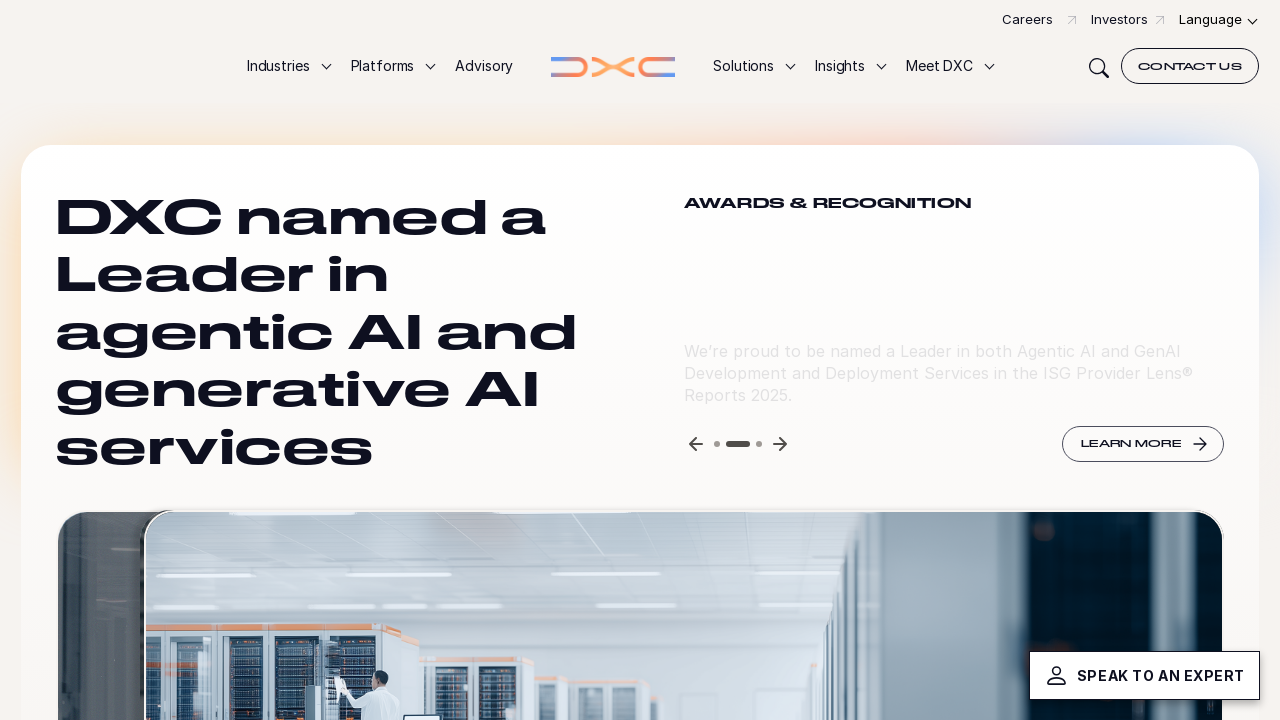

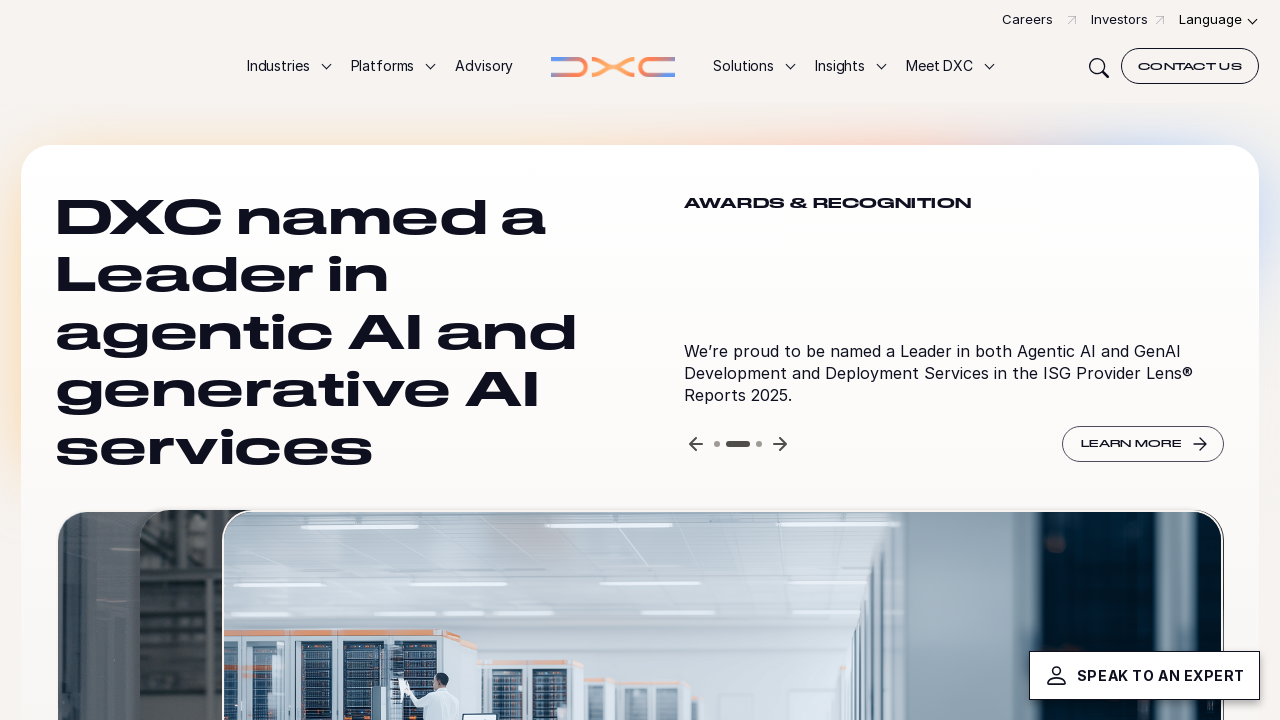